Tests hide and show functionality for an input field

Starting URL: https://www.rahulshettyacademy.com/AutomationPractice/

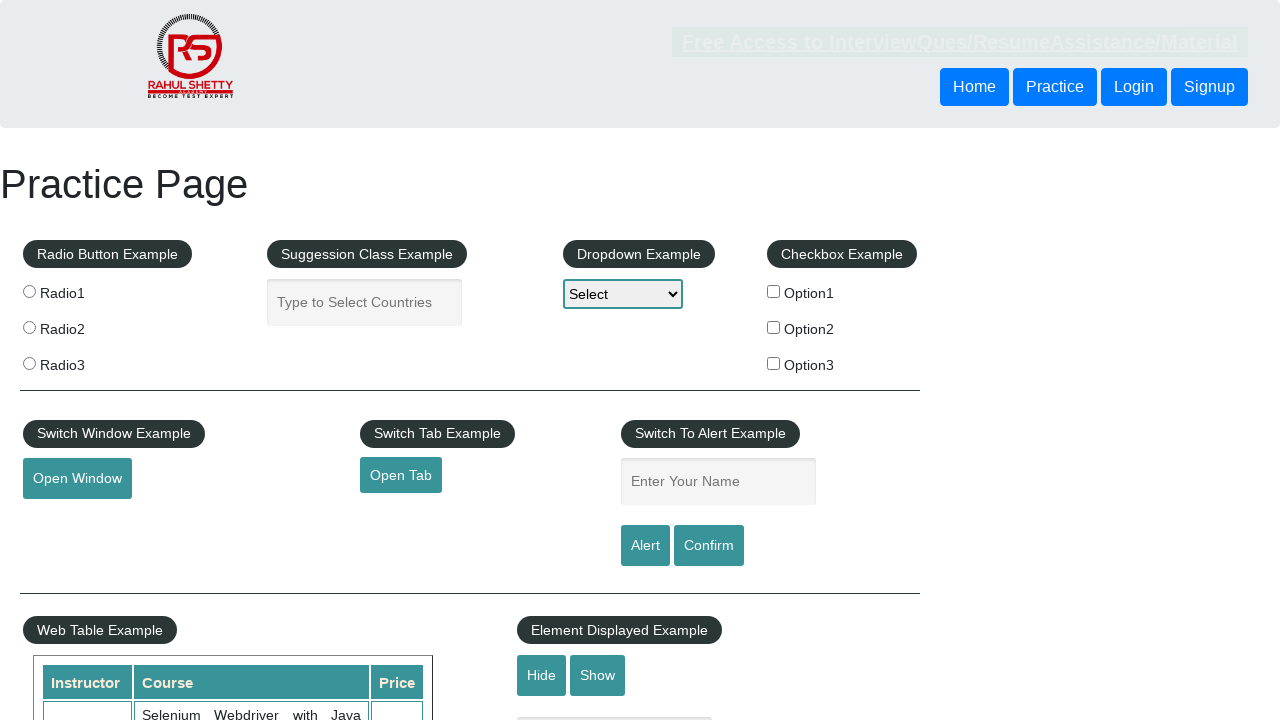

Navigated to AutomationPractice page
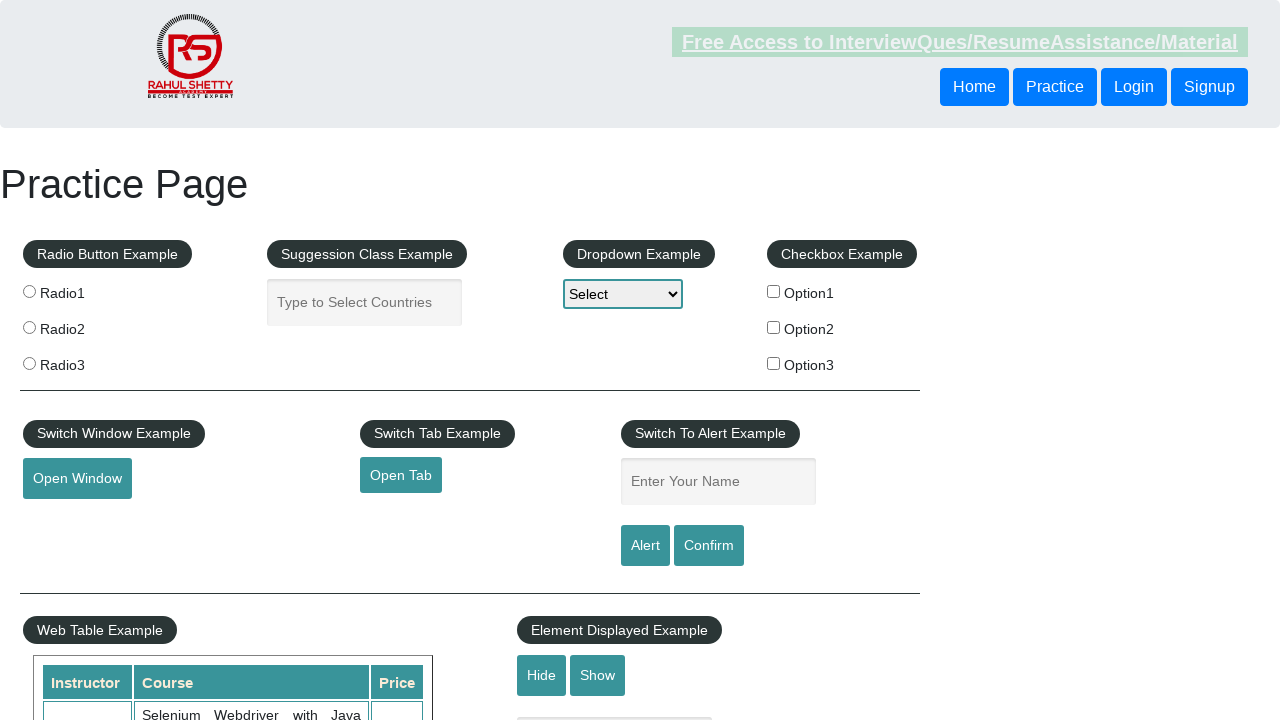

Clicked hide button to hide the input field at (542, 675) on xpath=//input[@id='hide-textbox']
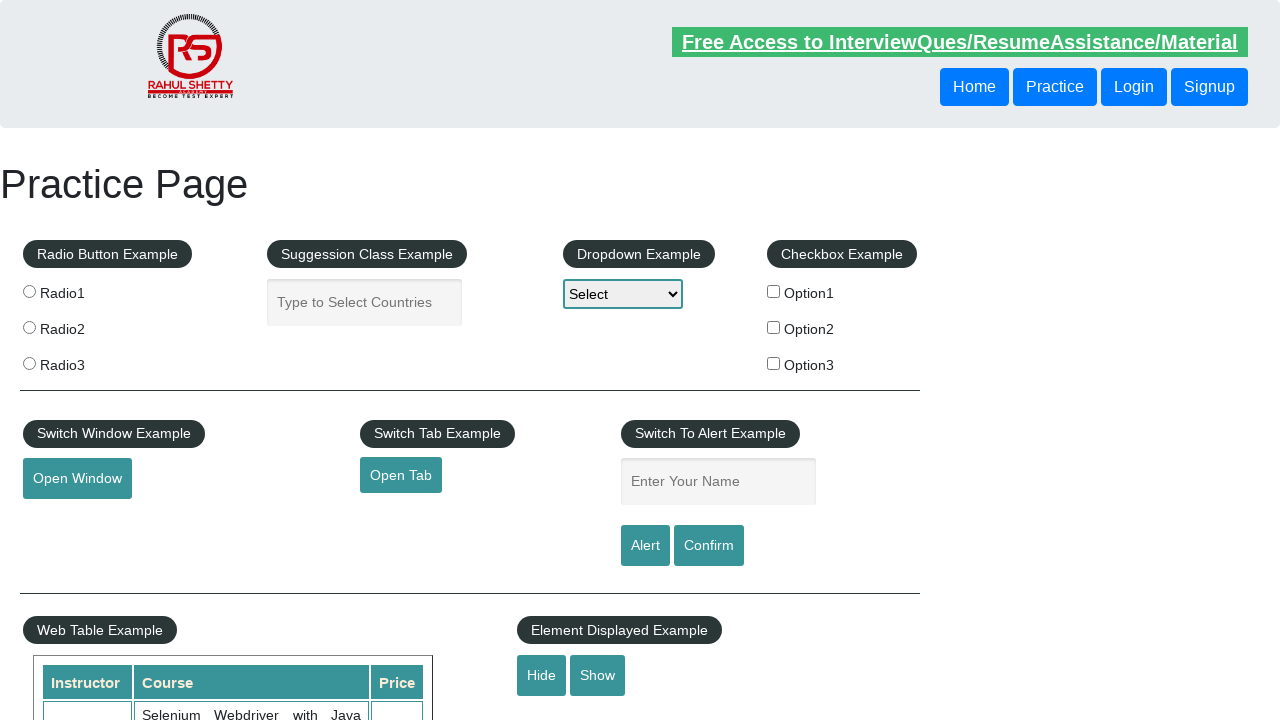

Verified that the input field is hidden
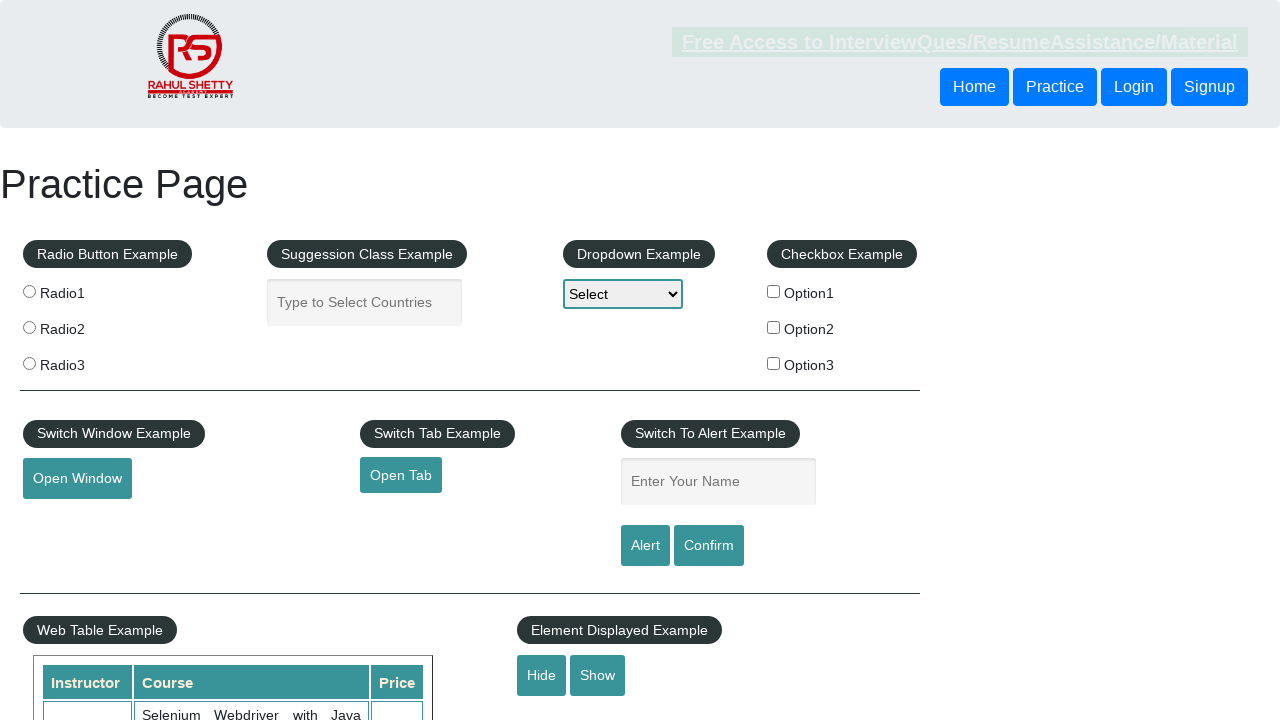

Clicked show button to display the input field at (598, 675) on xpath=//input[@id='show-textbox']
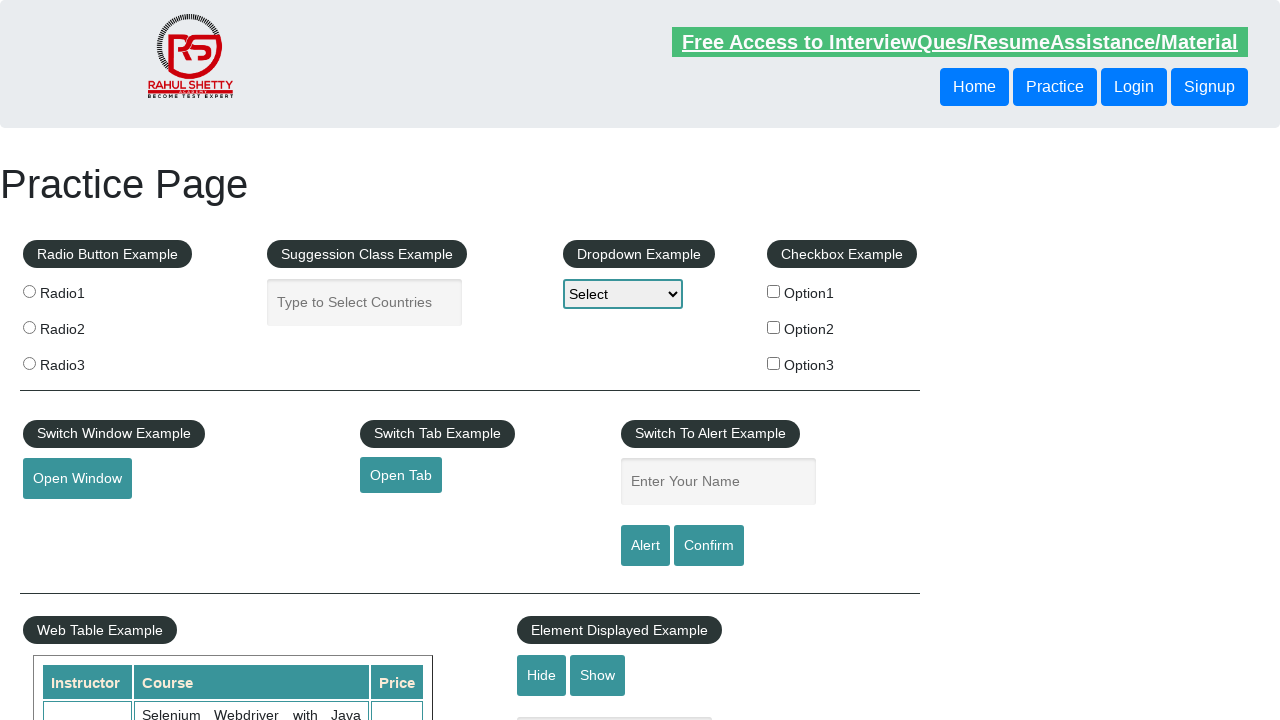

Filled the input field with 'I am visible' on //input[@id='displayed-text']
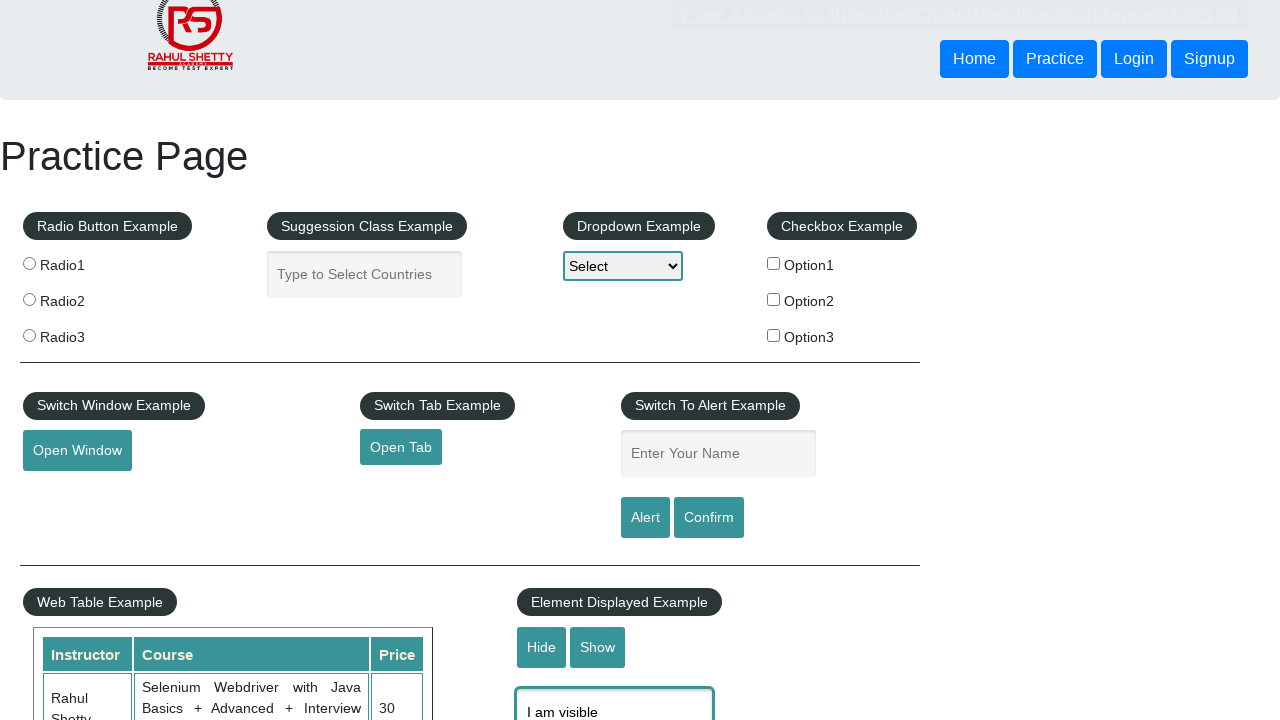

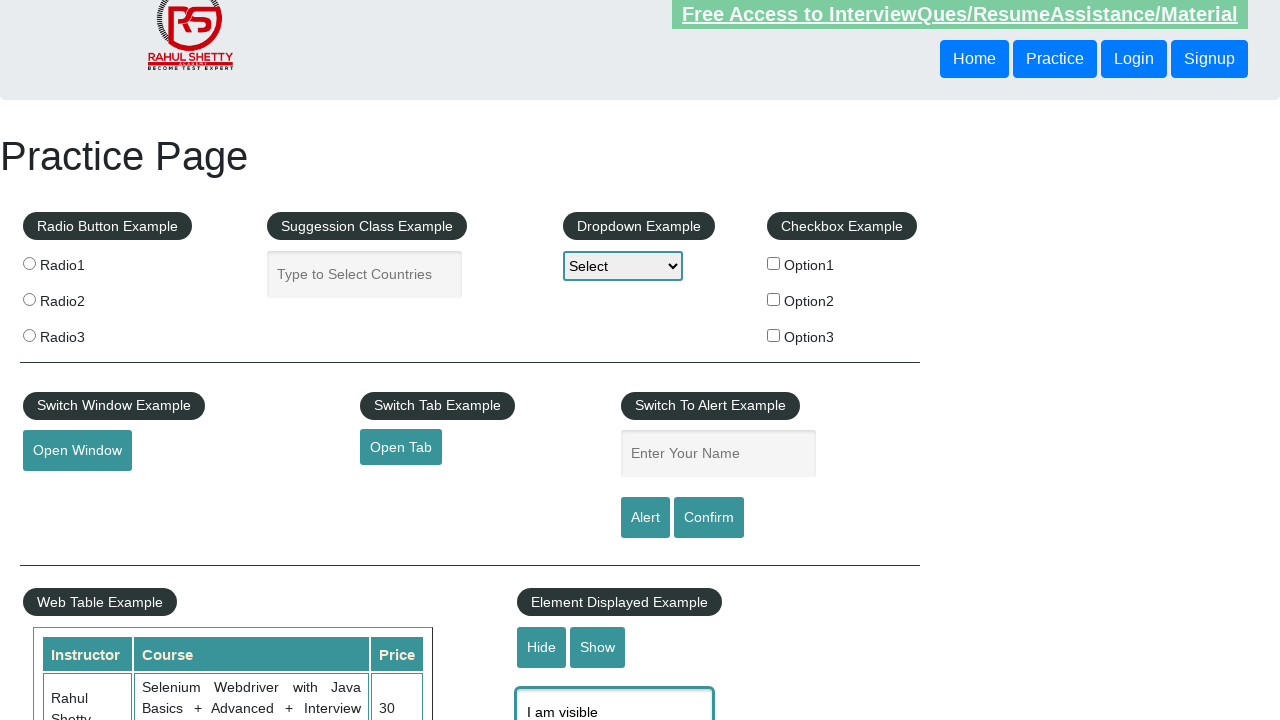